Tests flight search functionality on SpiceJet website by entering departure and arrival cities, selecting departure date, and clicking search button

Starting URL: https://www.spicejet.com/

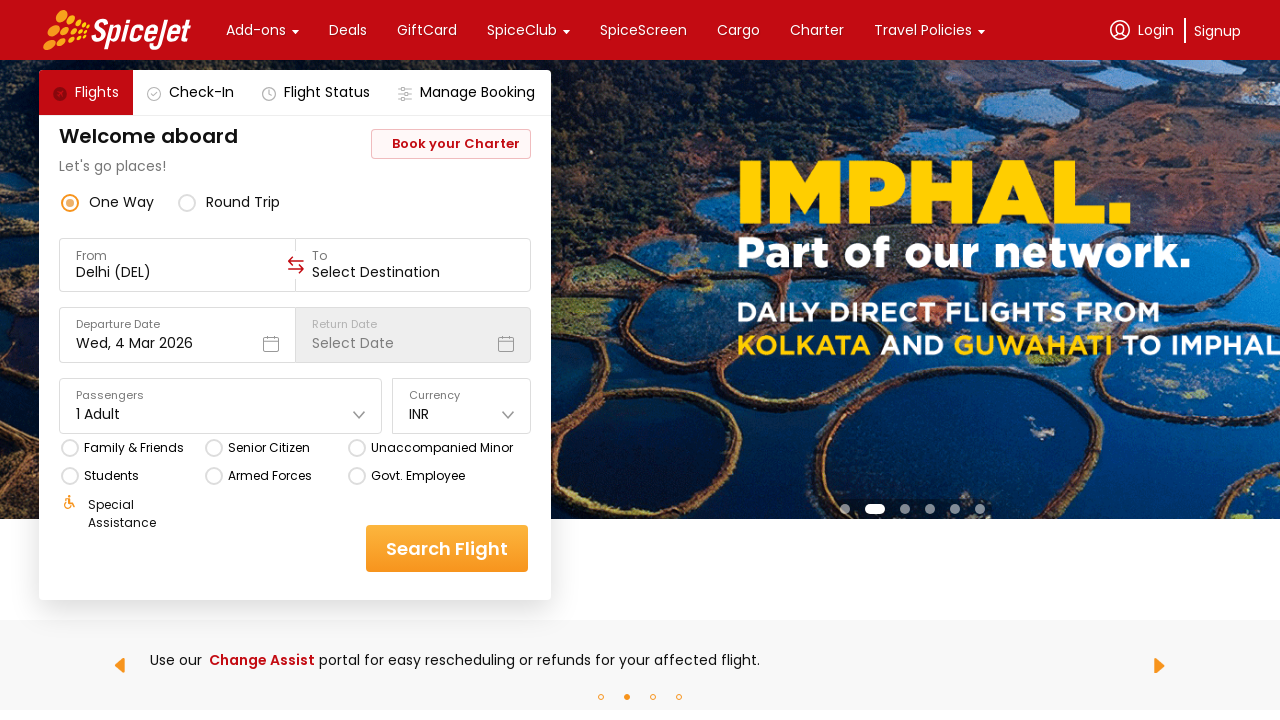

Filled departure city field with 'Del' on //div[text()='From']/following-sibling::div//input[@autocapitalize='sentences']
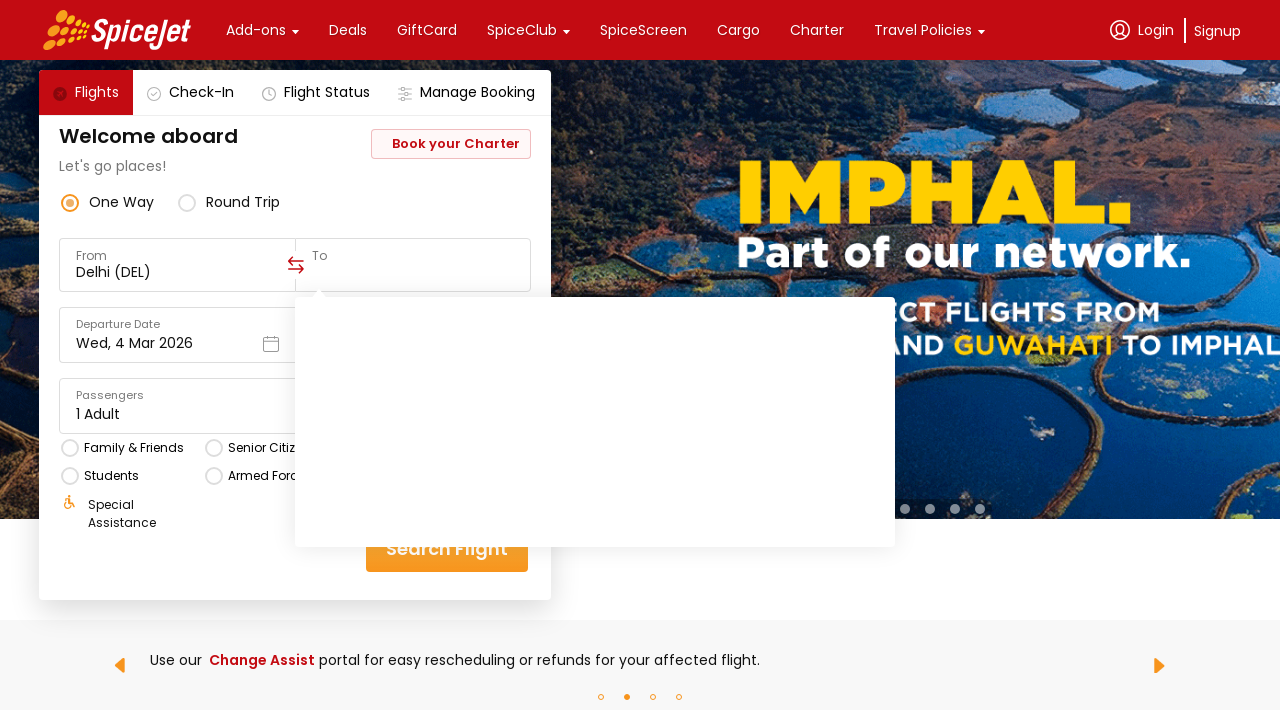

Filled arrival city field with 'Mum' on //div[text()='To']/following-sibling::div//input[@autocapitalize='sentences']
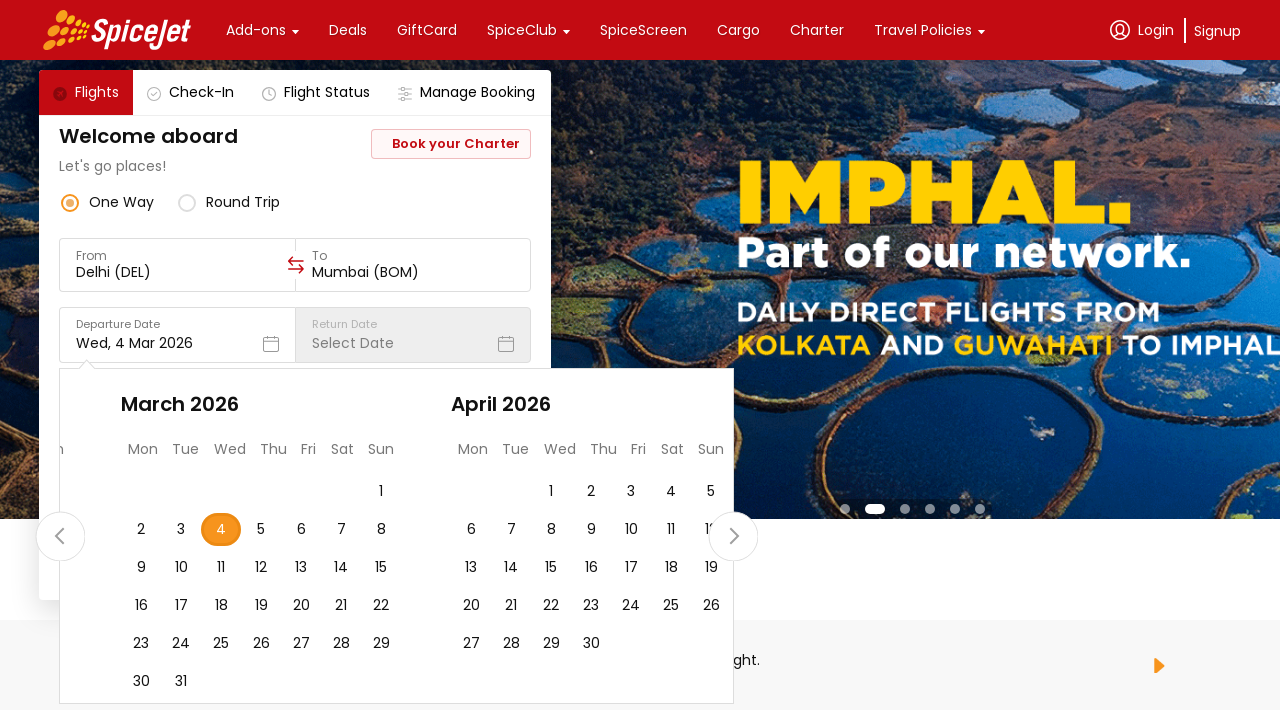

Clicked on departure date selector at (185, 530) on xpath=//div[@class = 'css-1dbjc4n r-1awozwy r-16ru68a r-y47klf r-1loqt21 r-17b3b
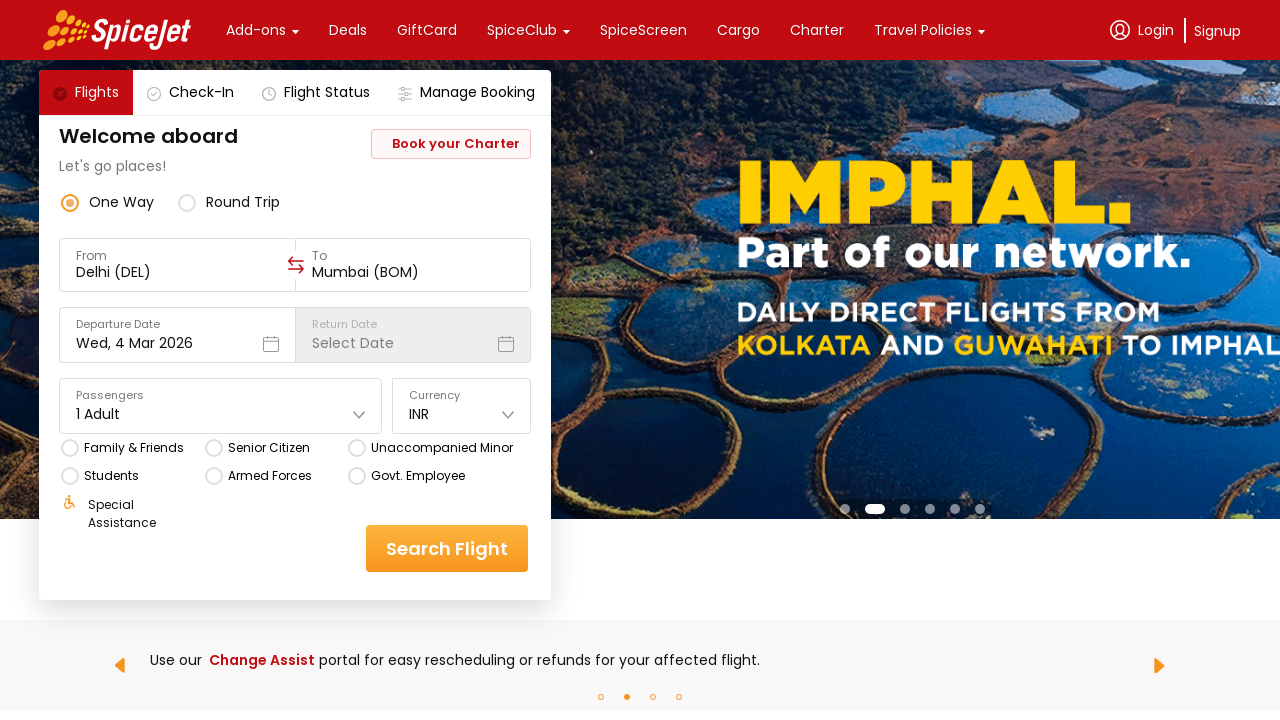

Clicked search button to find flights at (447, 548) on xpath=//div[@data-testid='home-page-flight-cta']
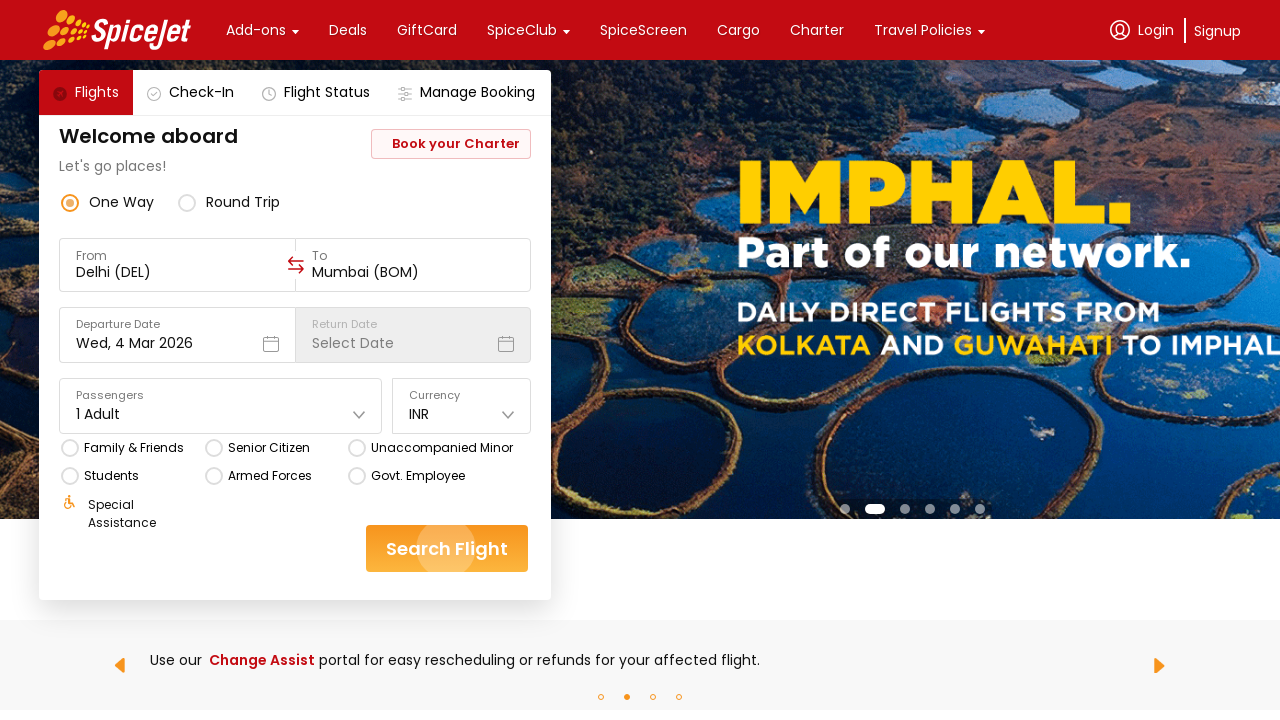

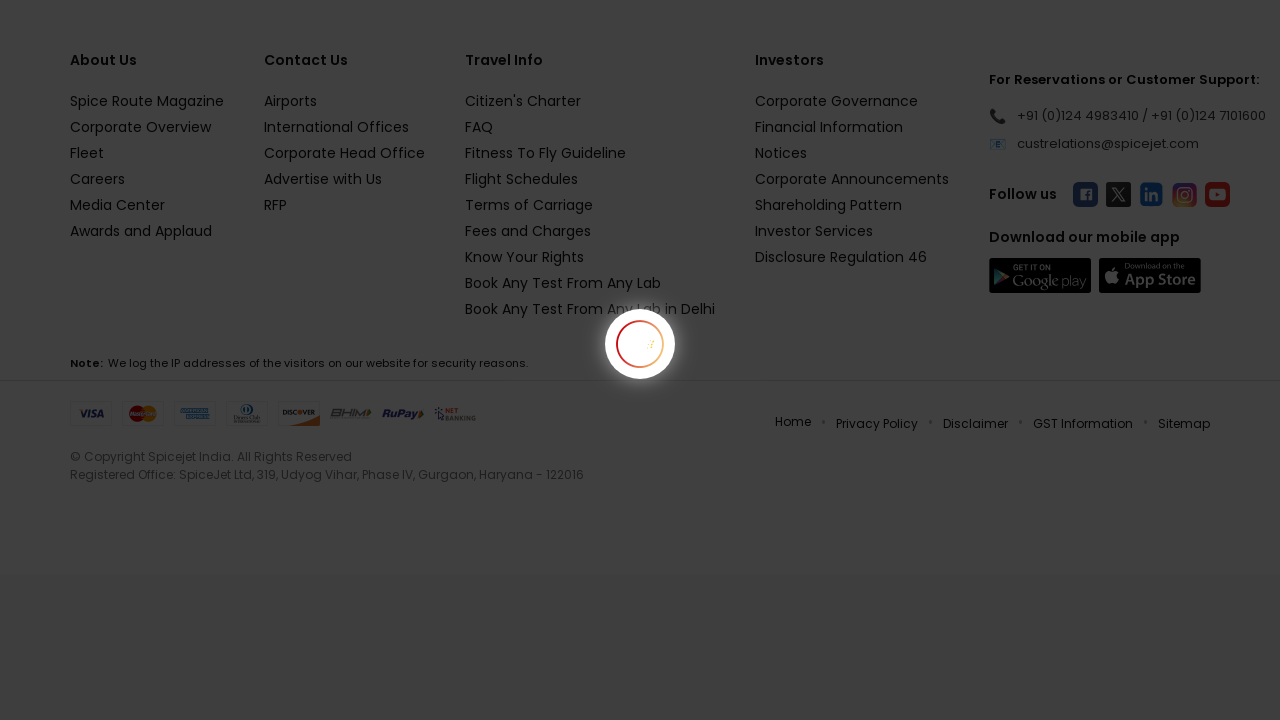